Tests single dropdown selection by selecting "Tuesday" from a dropdown menu on the LambdaTest Selenium playground

Starting URL: https://www.lambdatest.com/selenium-playground/select-dropdown-demo

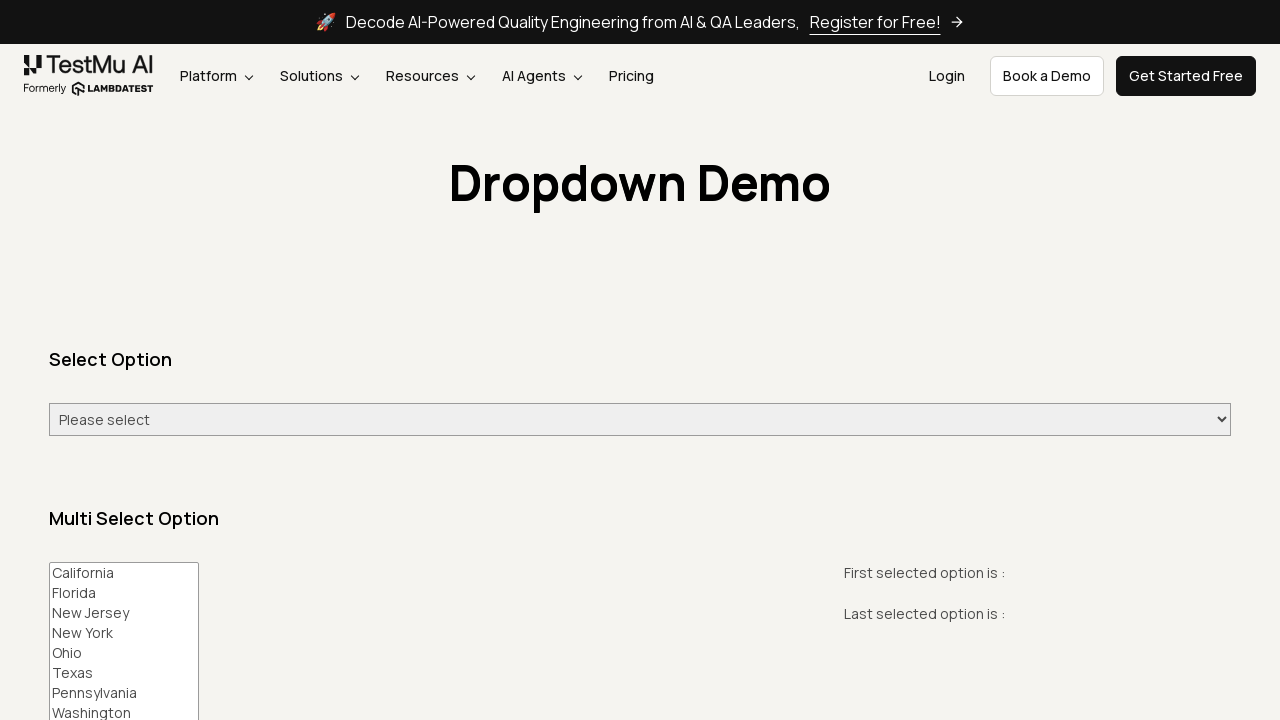

Navigated to LambdaTest Selenium playground select dropdown demo page
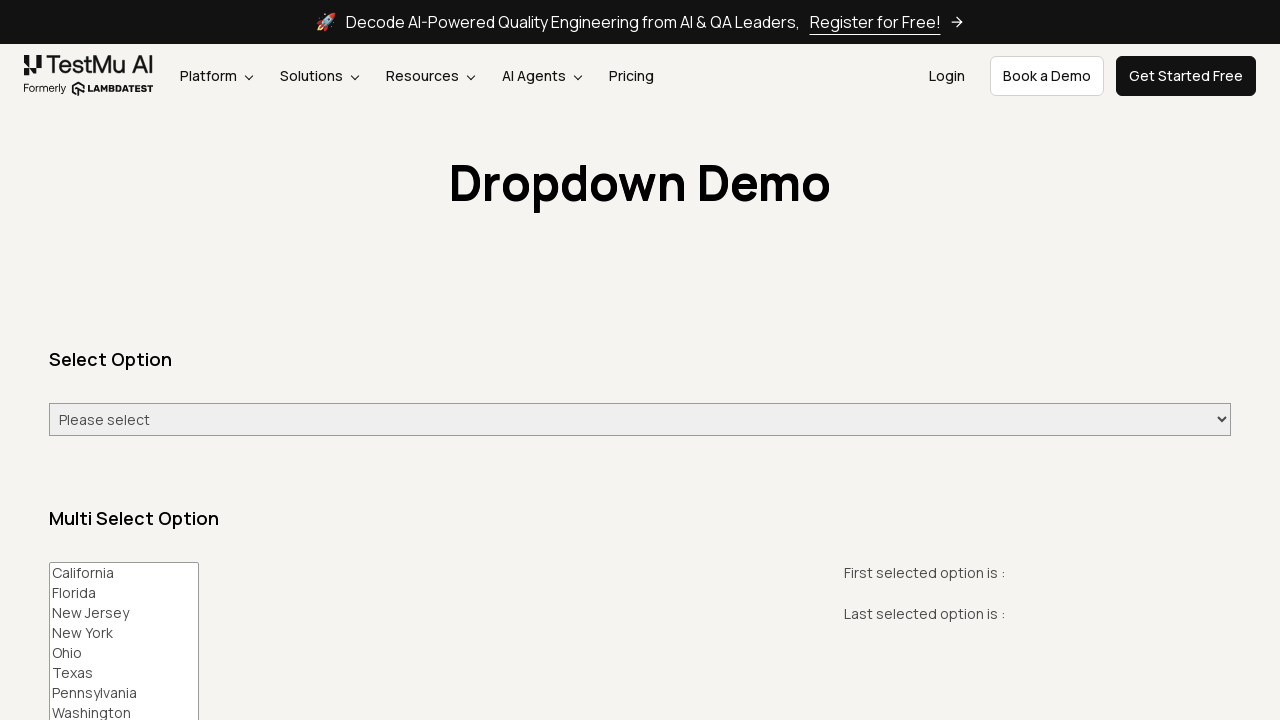

Selected 'Tuesday' from the single select dropdown on #select-demo
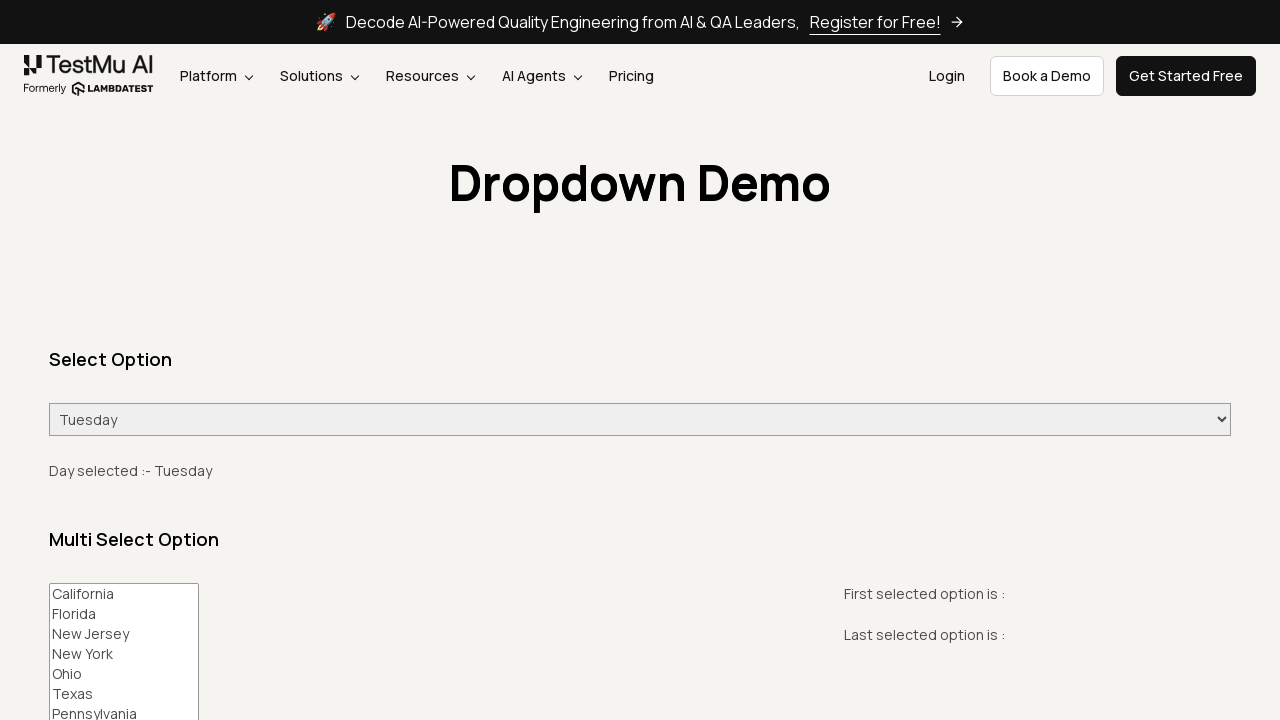

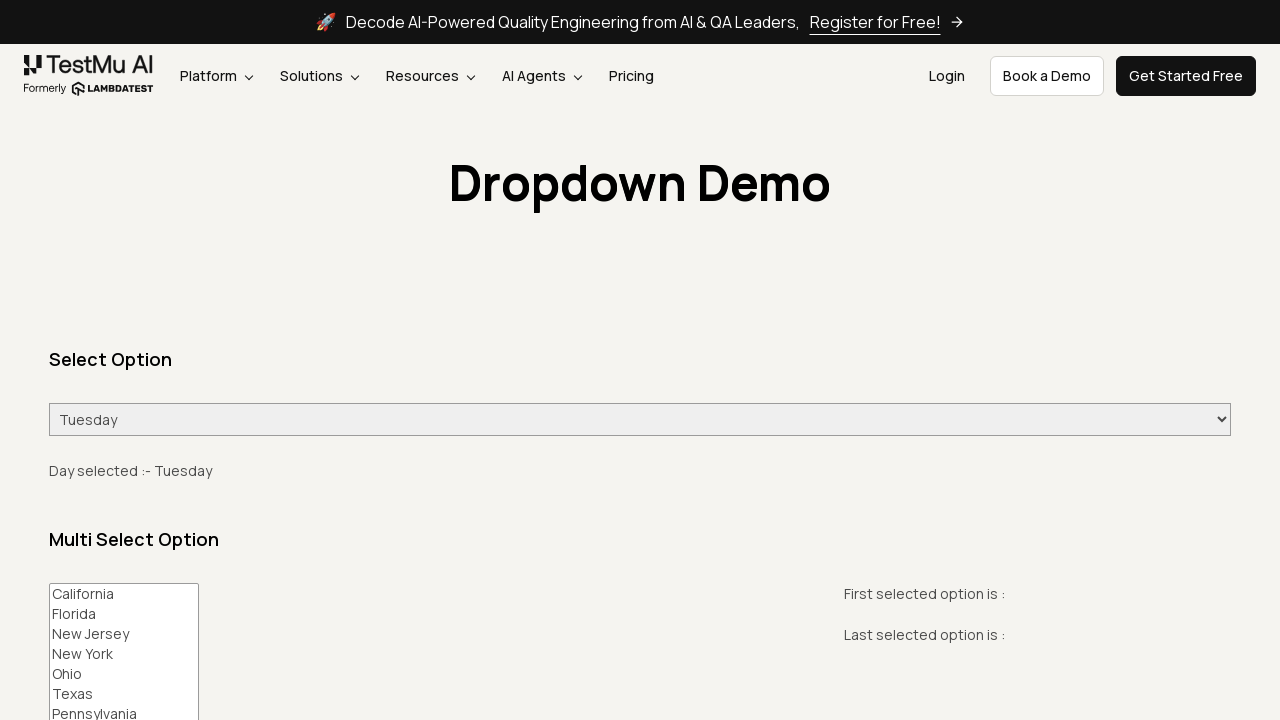